Tests checkbox and radio button interactions, verifying selection states and element visibility after clicking hide button

Starting URL: https://rahulshettyacademy.com/AutomationPractice/

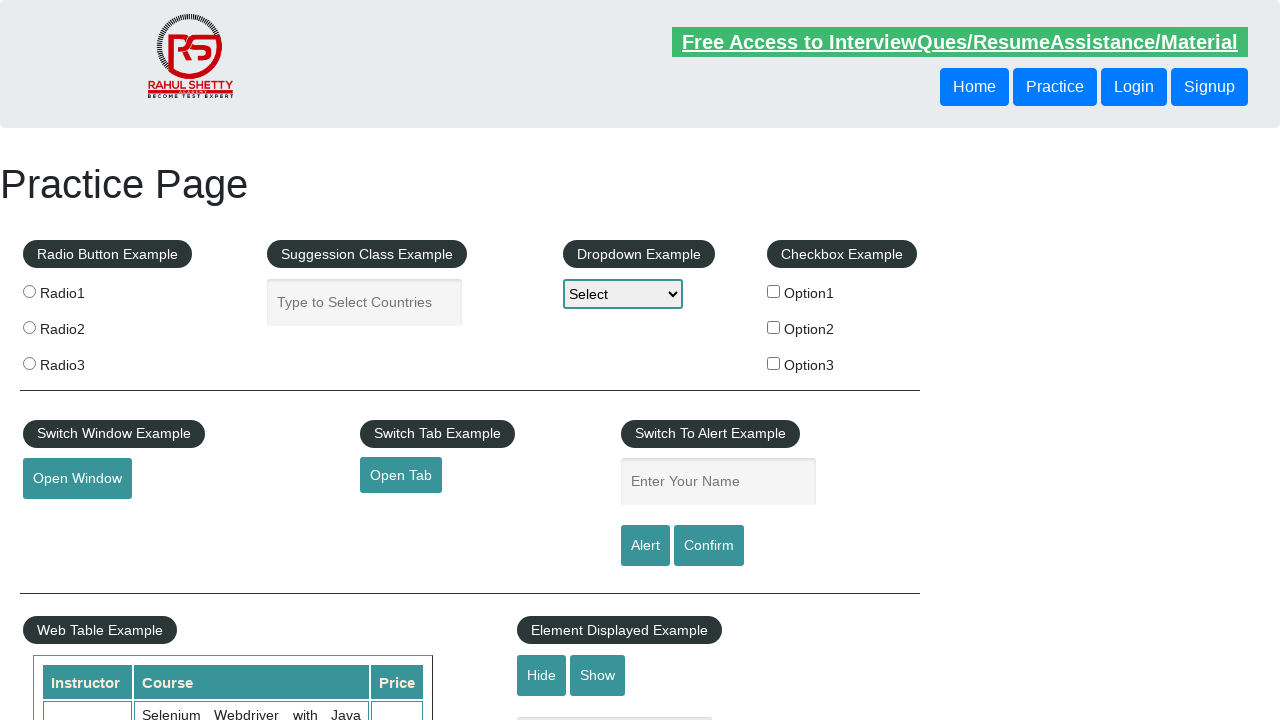

Located all checkbox elements on the page
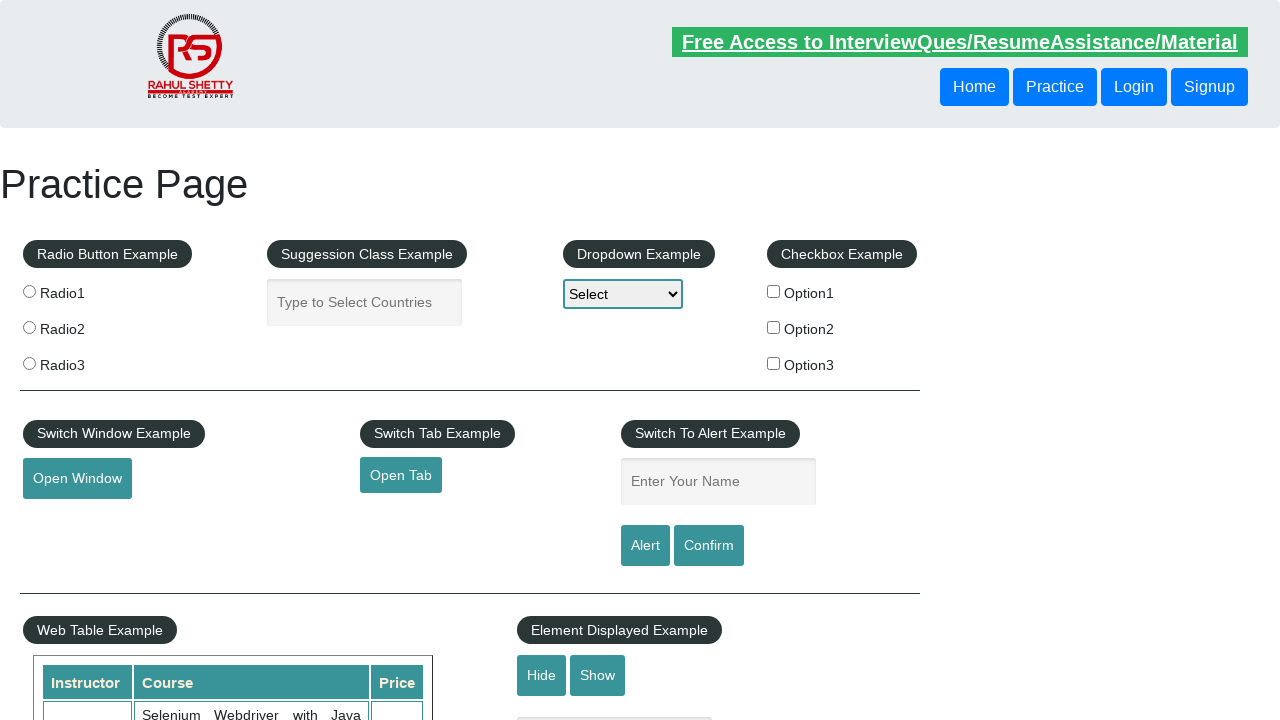

Printed count of checkboxes
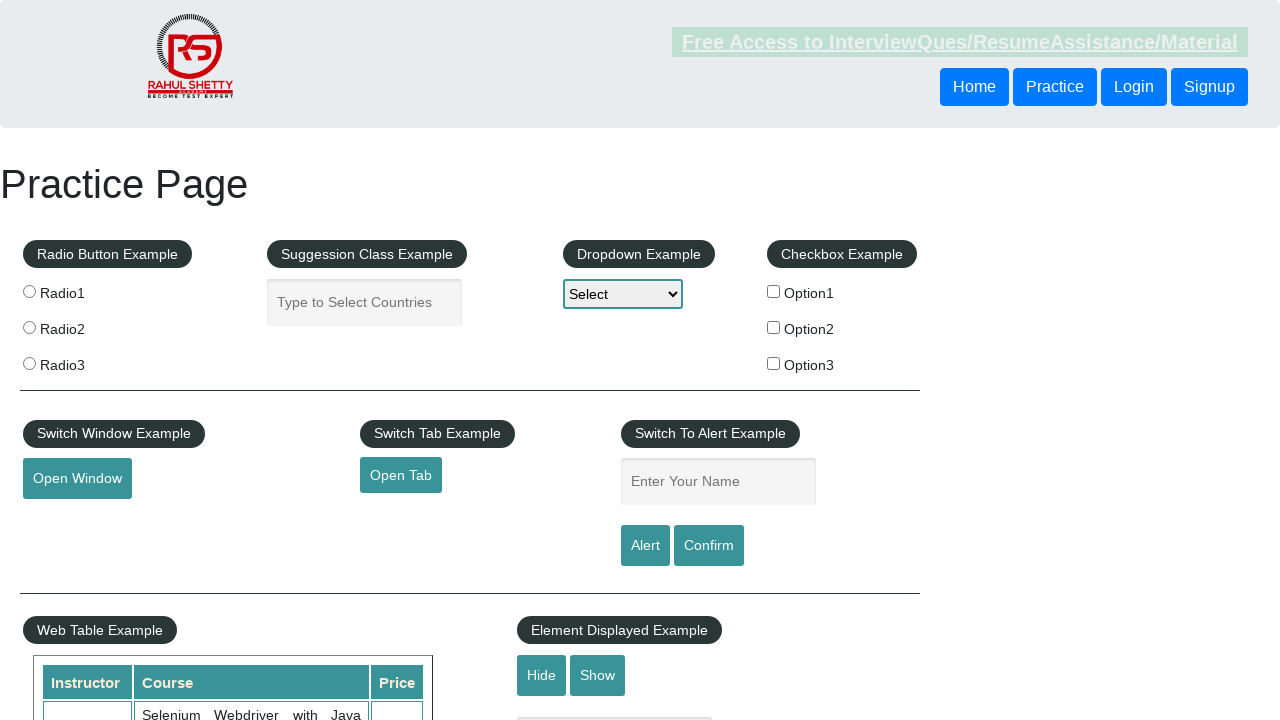

Clicked checkbox with value 'option2' at (774, 327) on input[type='checkbox'][value='option2']
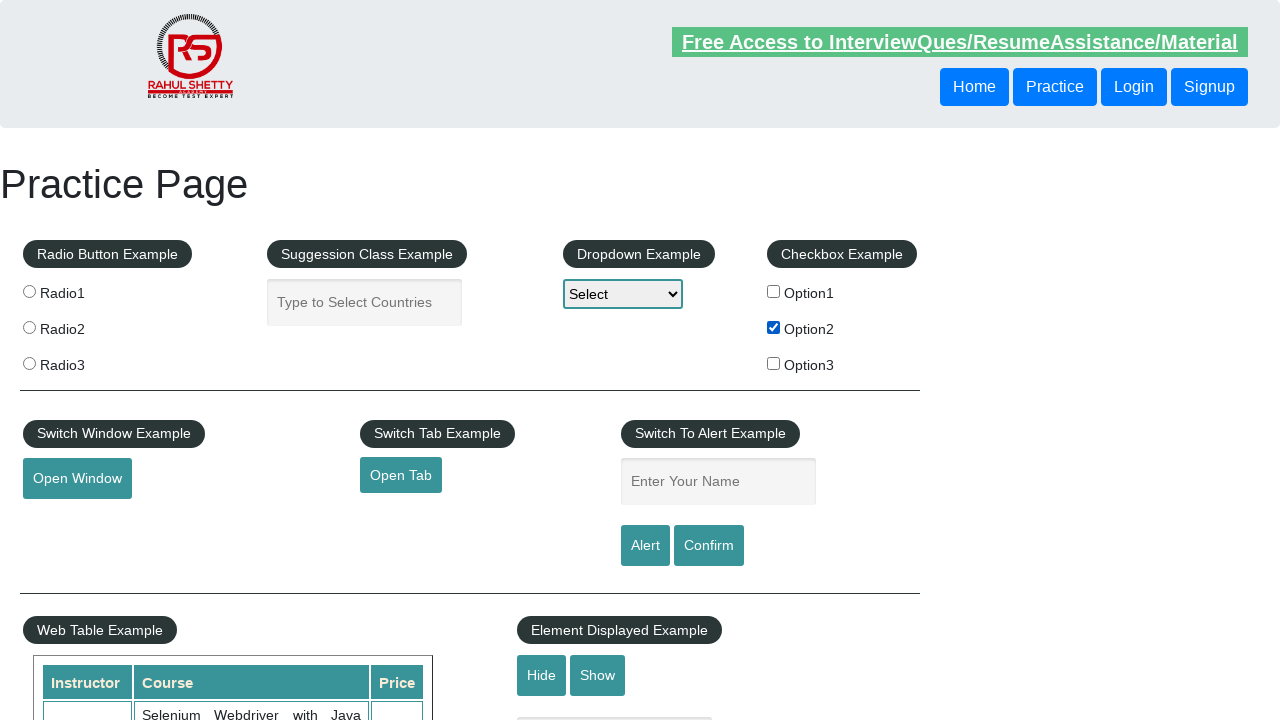

Verified that checkbox 'option2' is checked
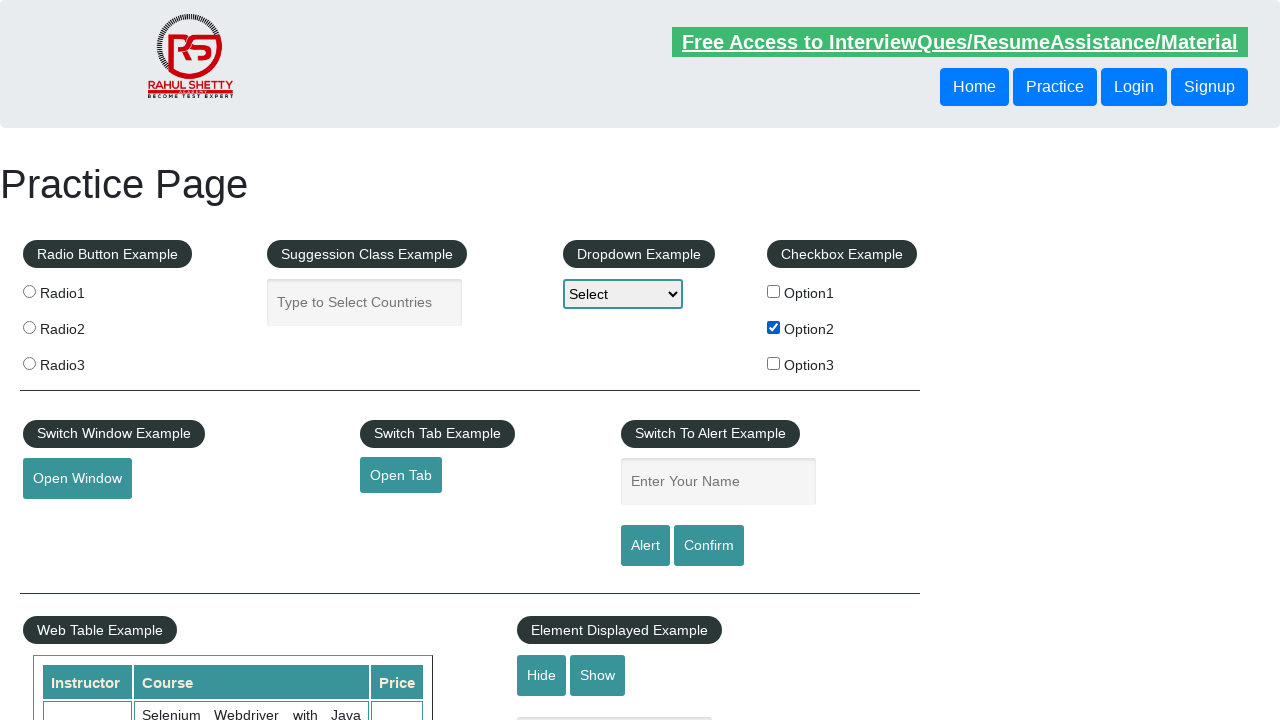

Clicked the third radio button at (29, 363) on input[name='radioButton'] >> nth=2
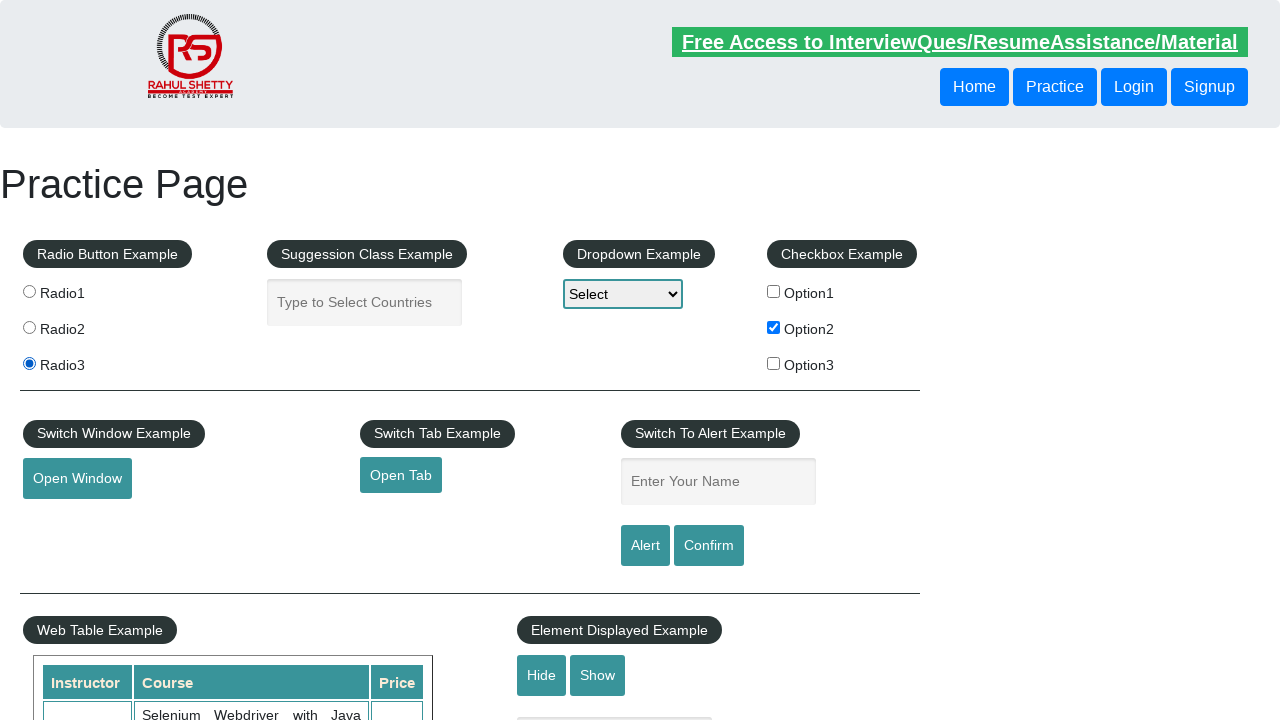

Verified that displayed text element is visible
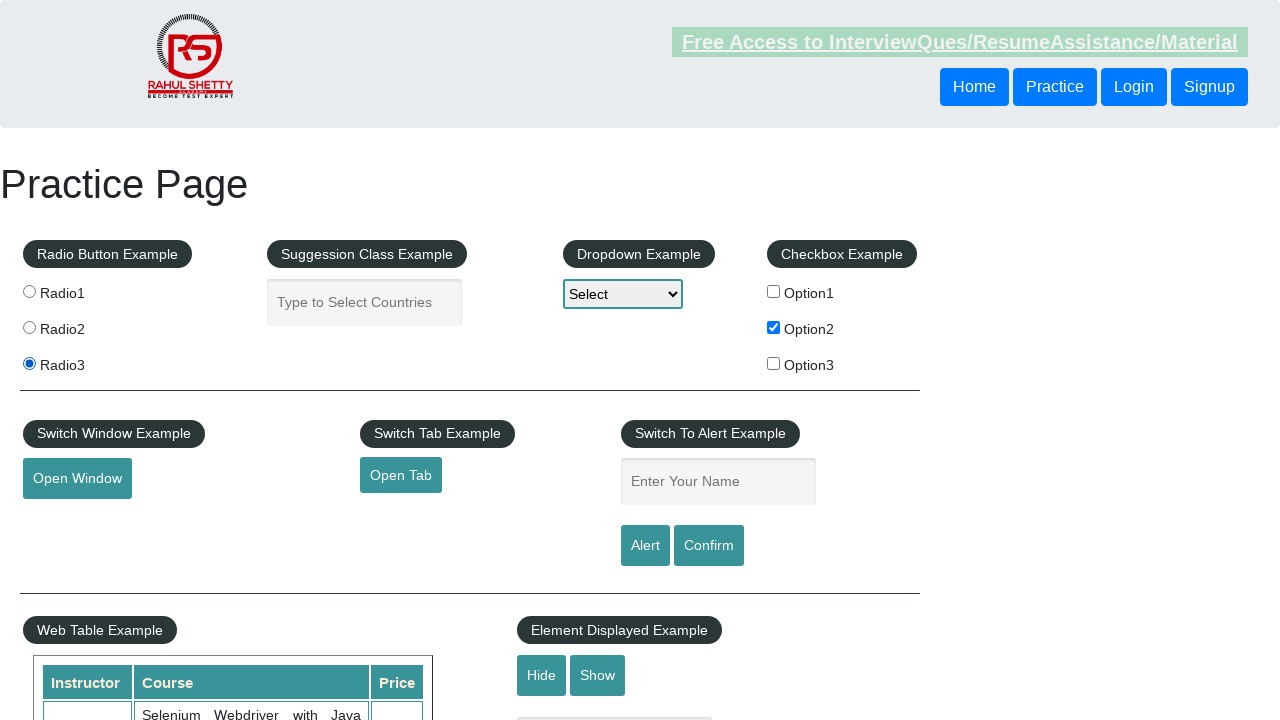

Clicked the hide button at (542, 675) on #hide-textbox
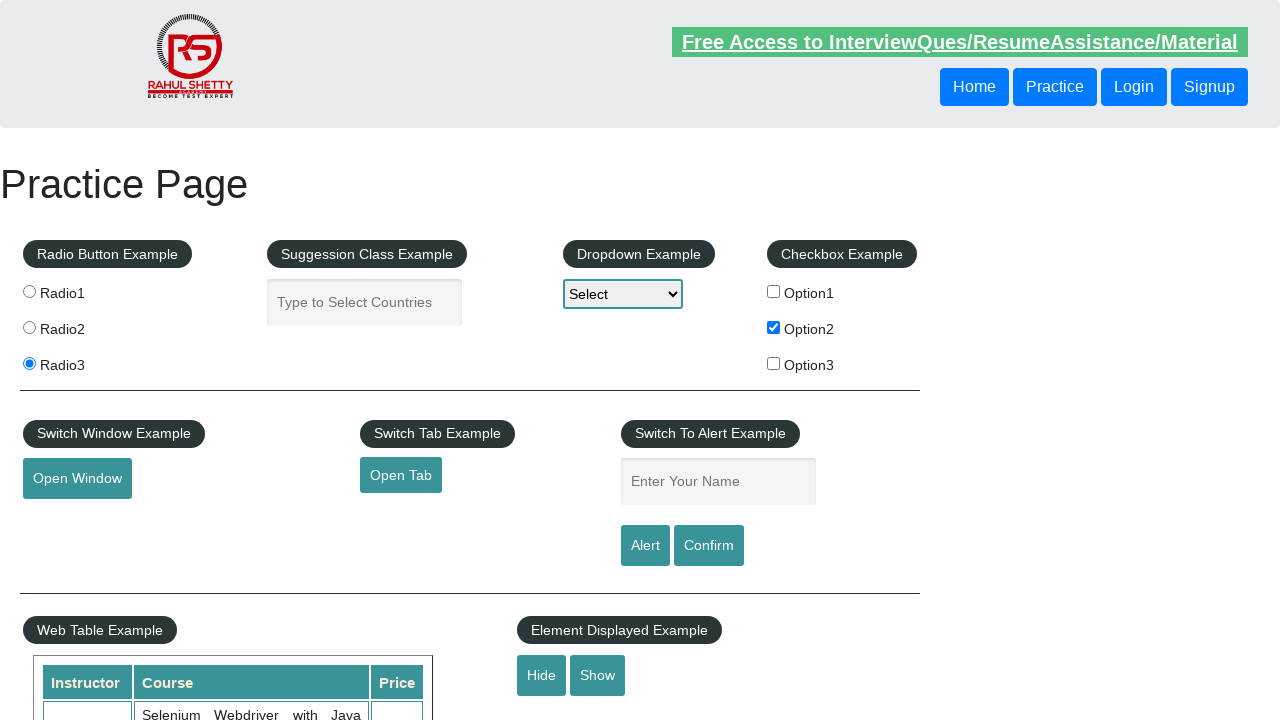

Verified that displayed text element is now hidden
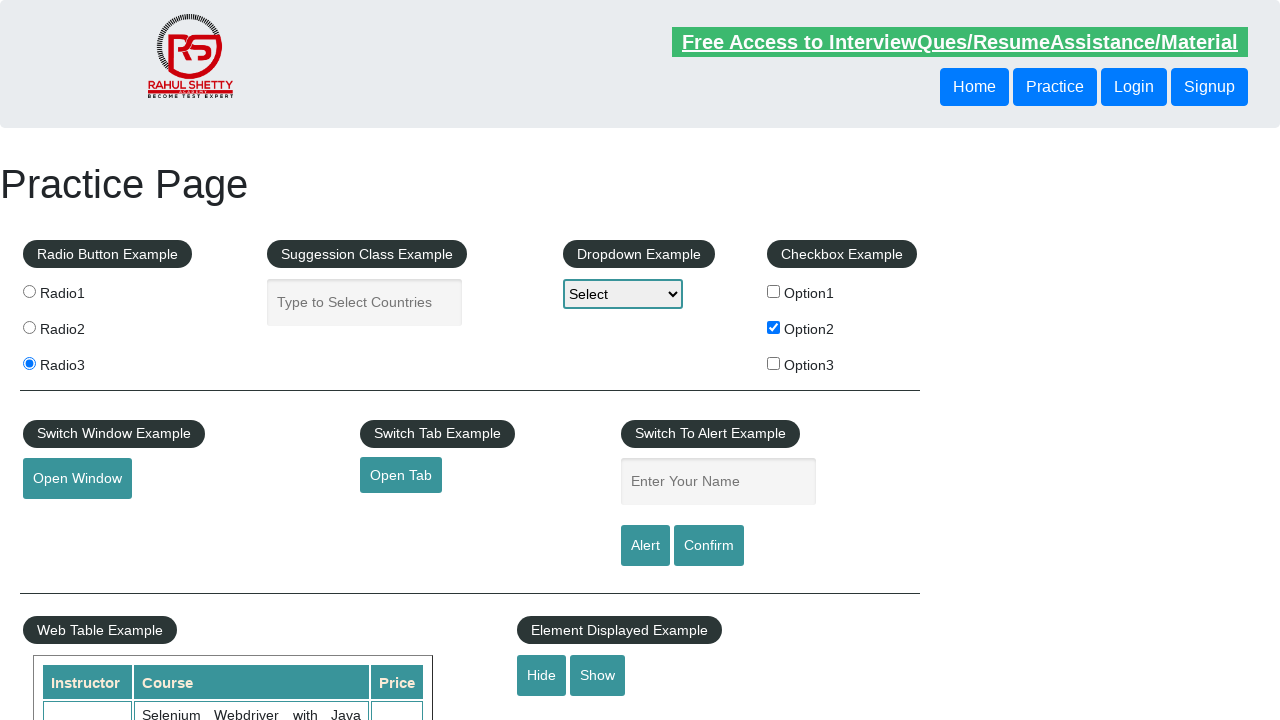

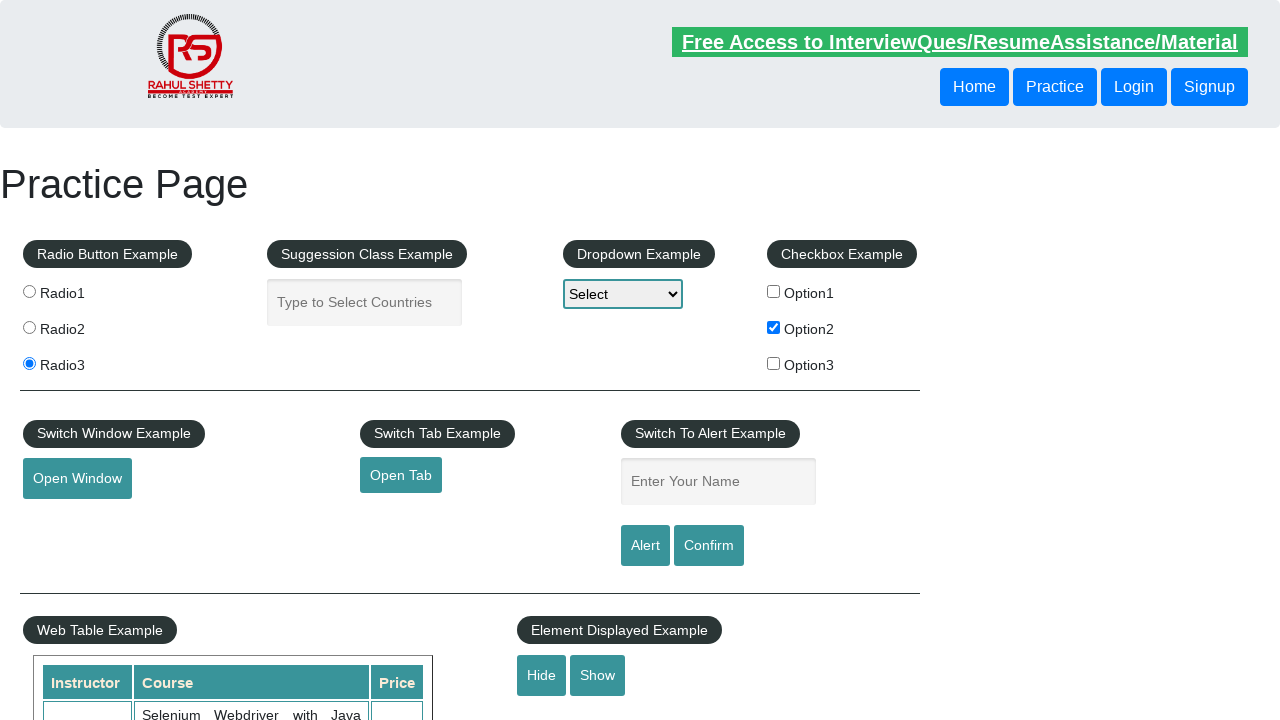